Tests Example 2 where an element is dynamically rendered after clicking Start button and waiting for loading to complete

Starting URL: https://the-internet.herokuapp.com/dynamic_loading

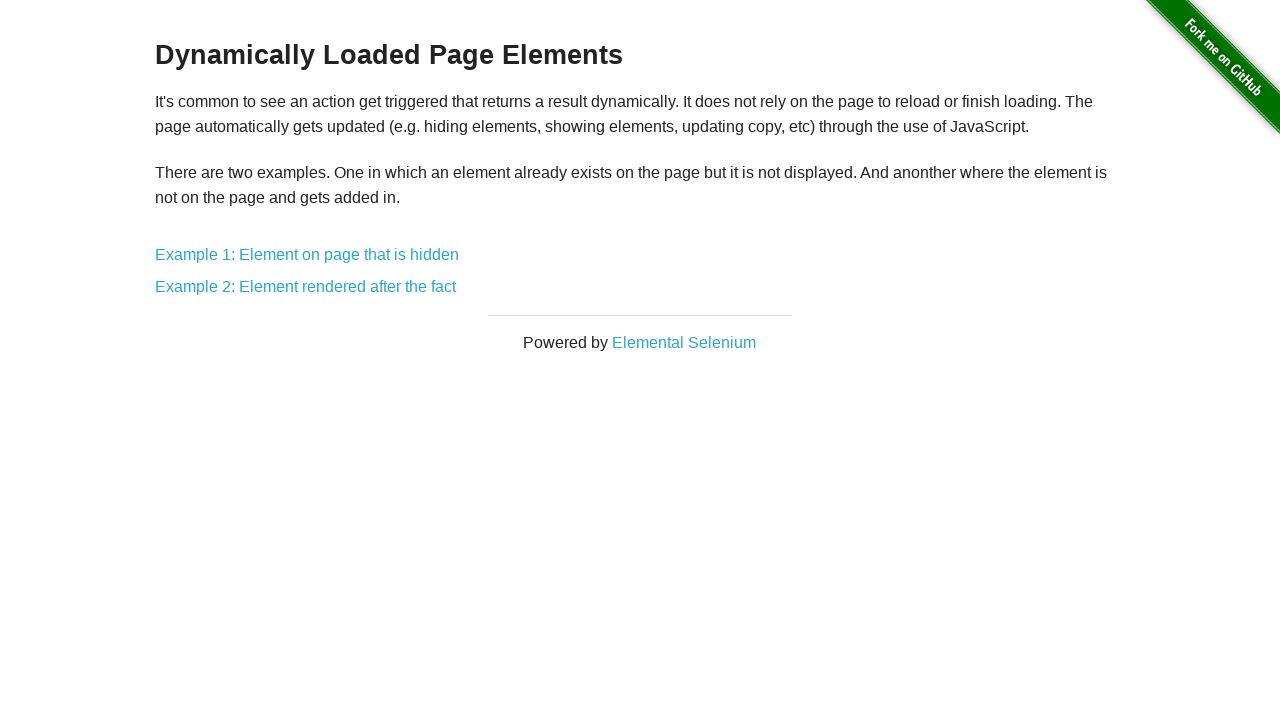

Clicked Example 2 link to navigate to dynamic loading test page at (306, 287) on a[href='/dynamic_loading/2']
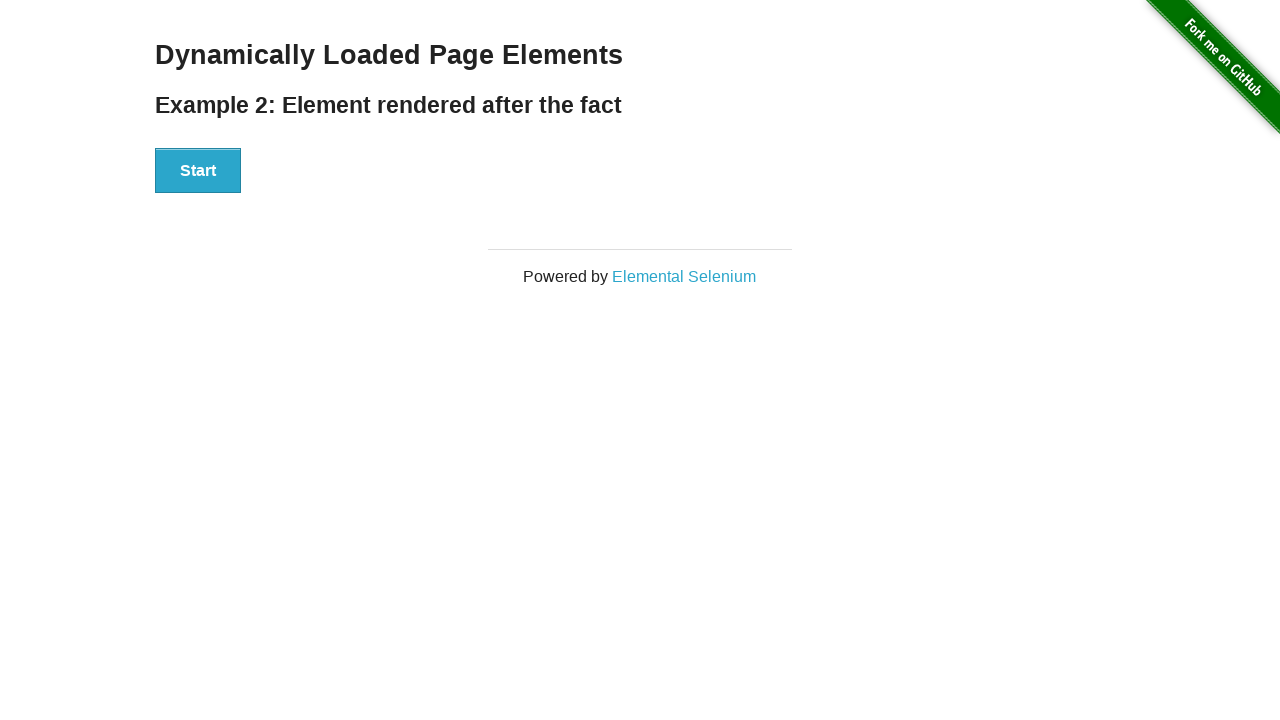

Verified Start button is visible
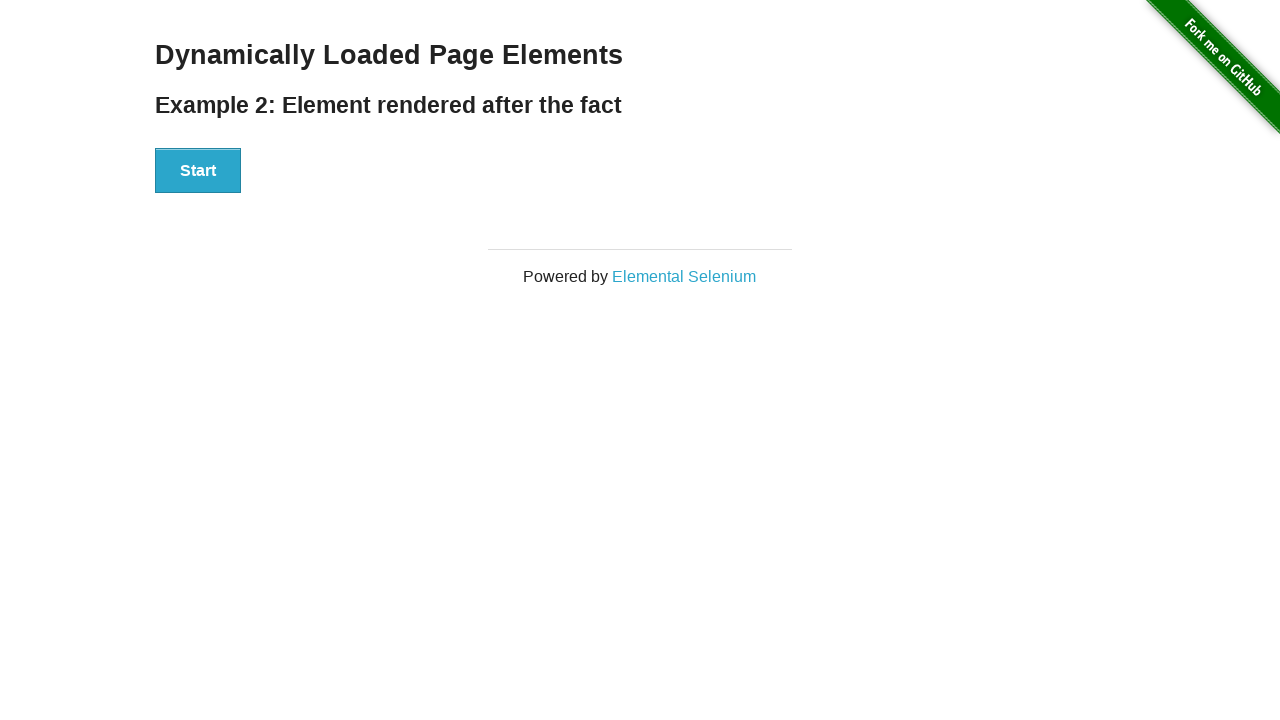

Verified that the dynamic element is not yet rendered in the DOM
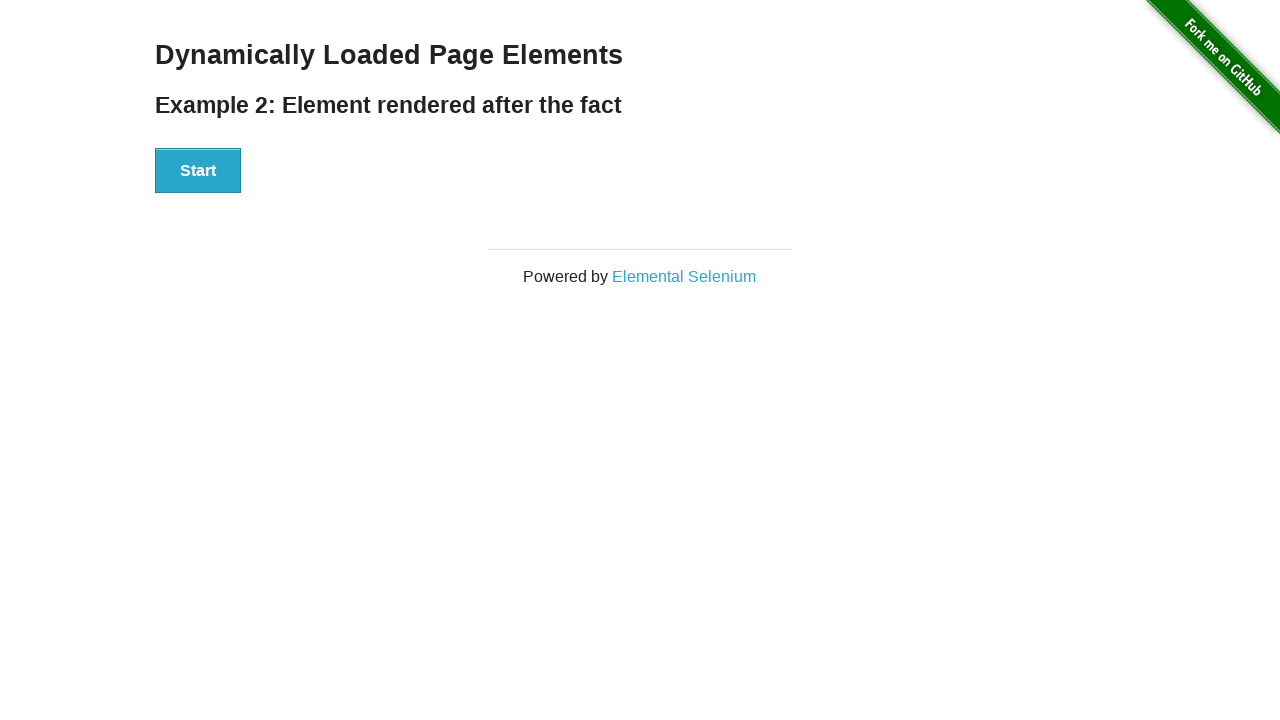

Clicked Start button to initiate dynamic loading at (198, 171) on #start button
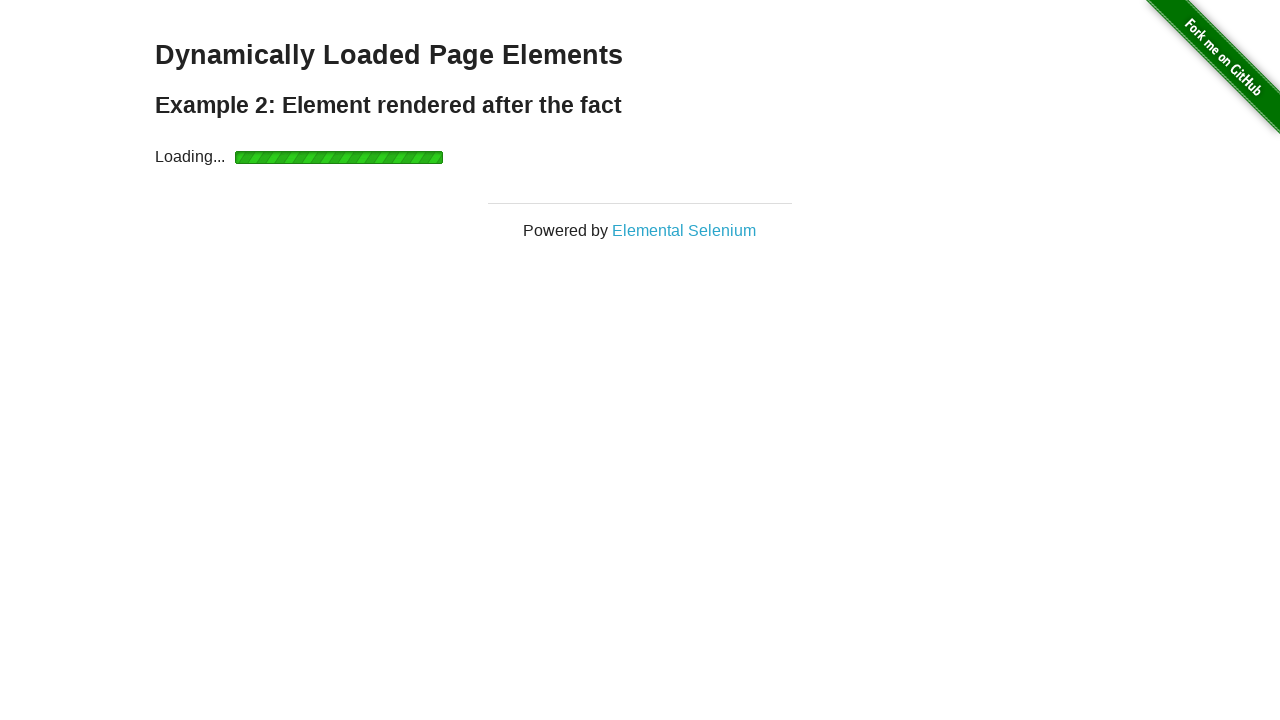

Loading indicator appeared
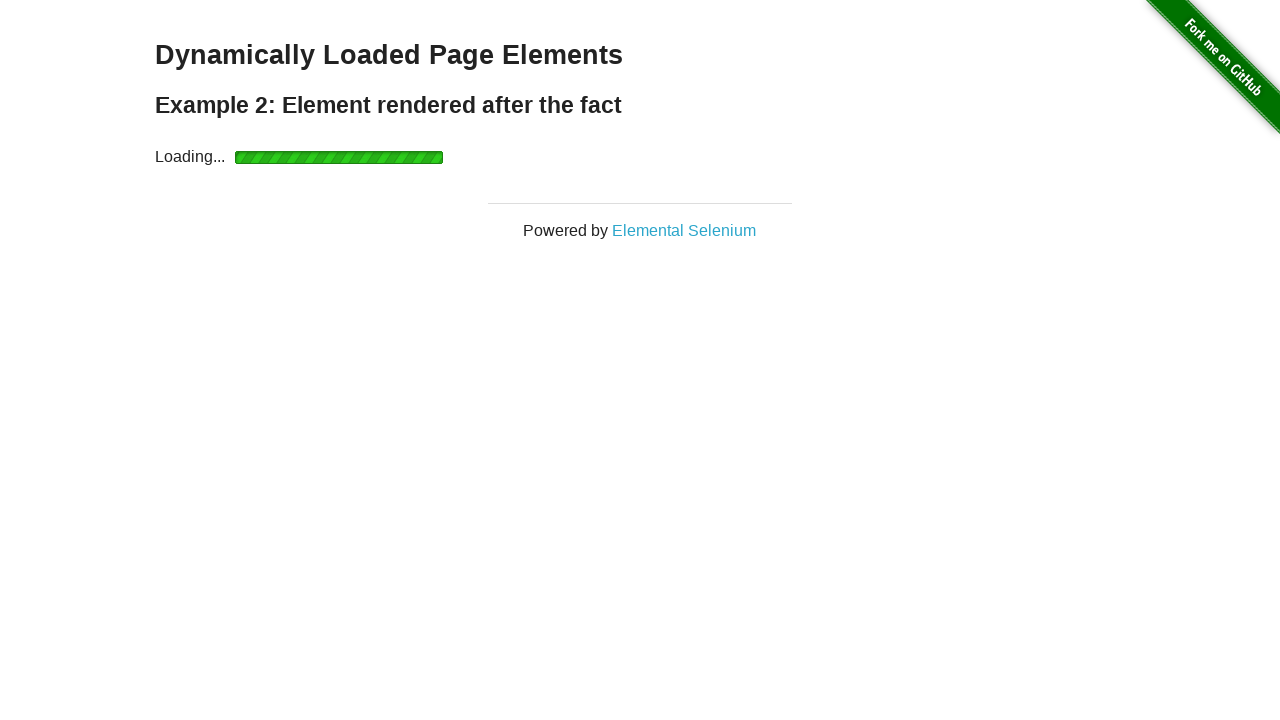

Loading indicator disappeared, indicating loading is complete
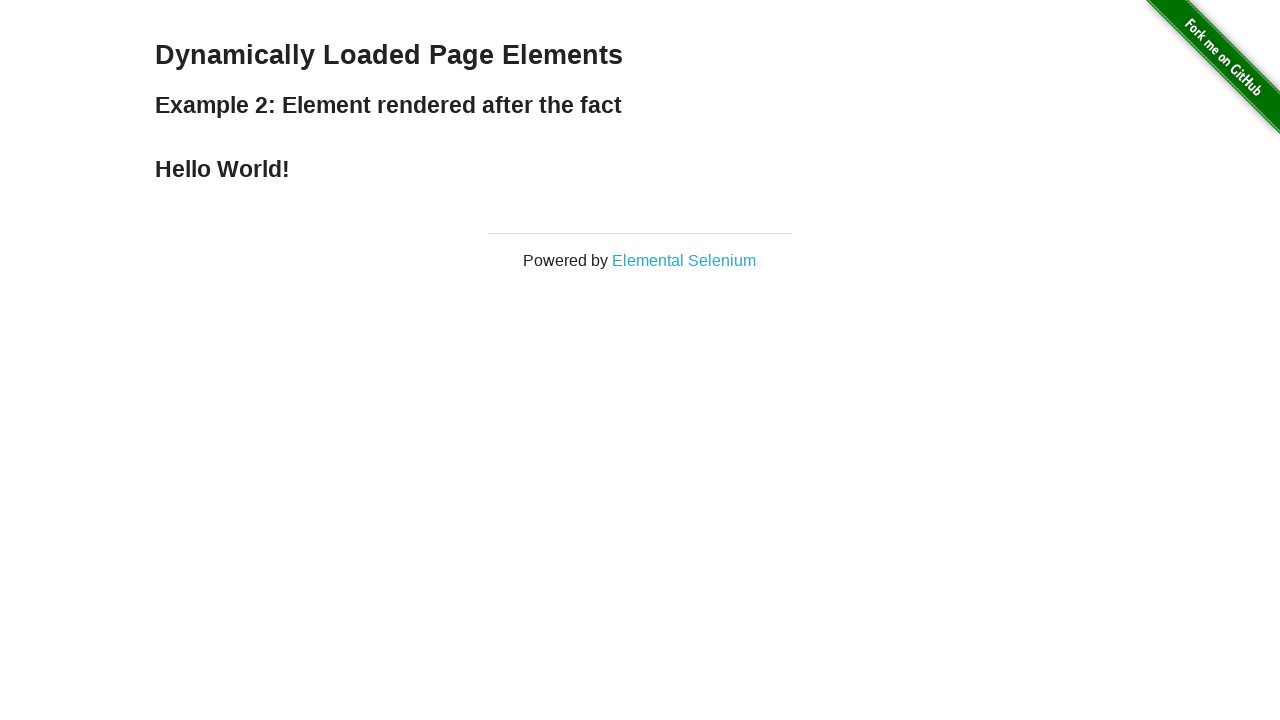

Dynamic element 'Hello World!' has been rendered and is visible
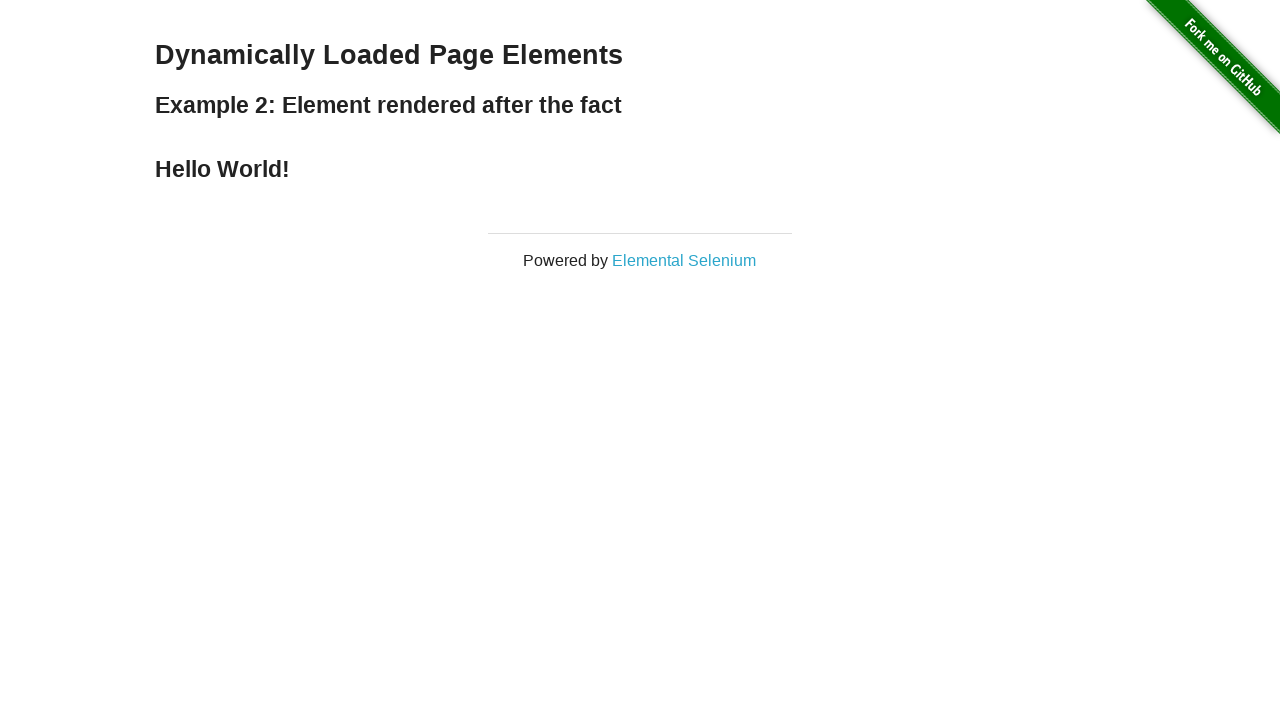

Verified that rendered element contains the correct text 'Hello World!'
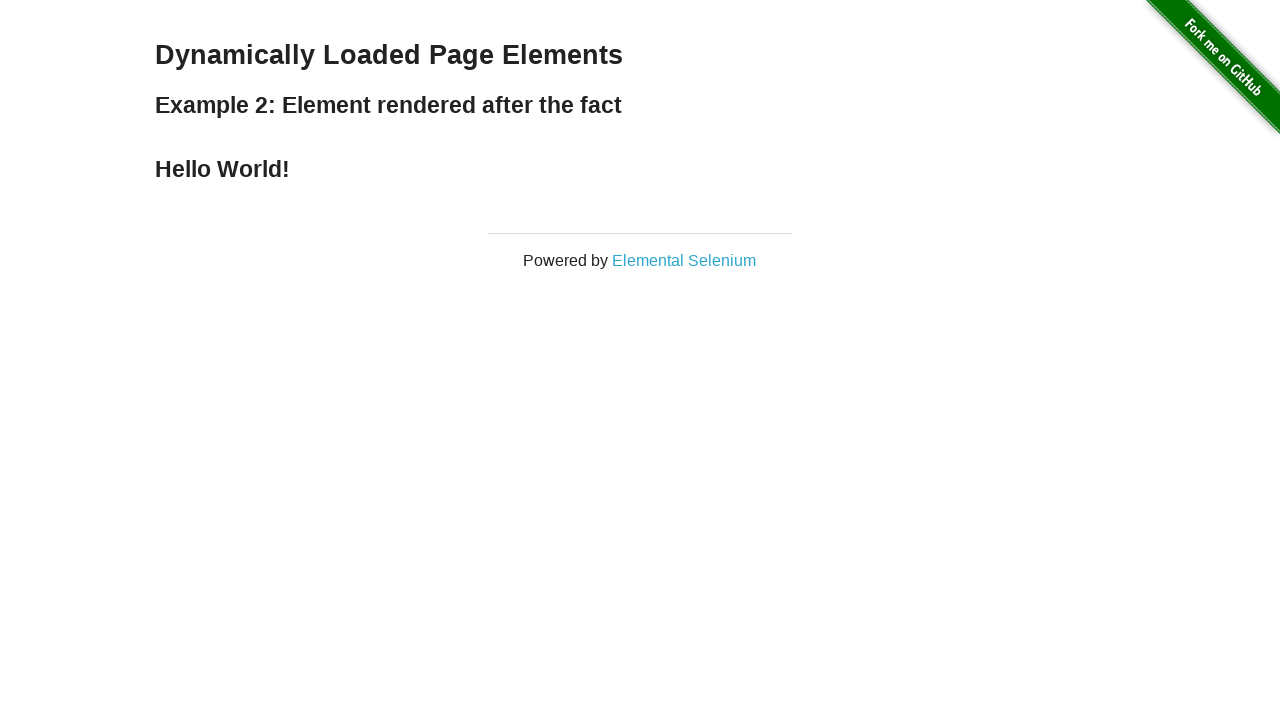

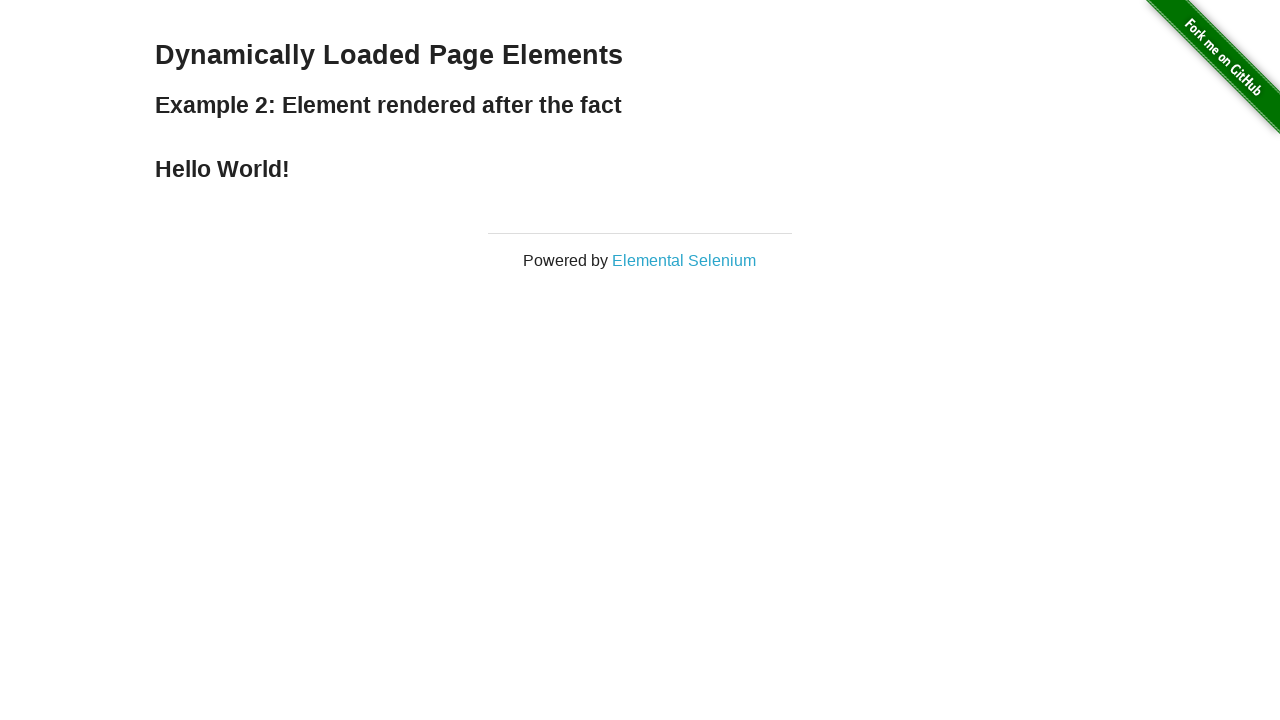